Tests various UI interactions including hiding/showing elements, verifying visibility states, filling a text field, handling a confirmation dialog, and performing mouse hover actions on a practice automation page.

Starting URL: https://rahulshettyacademy.com/AutomationPractice/

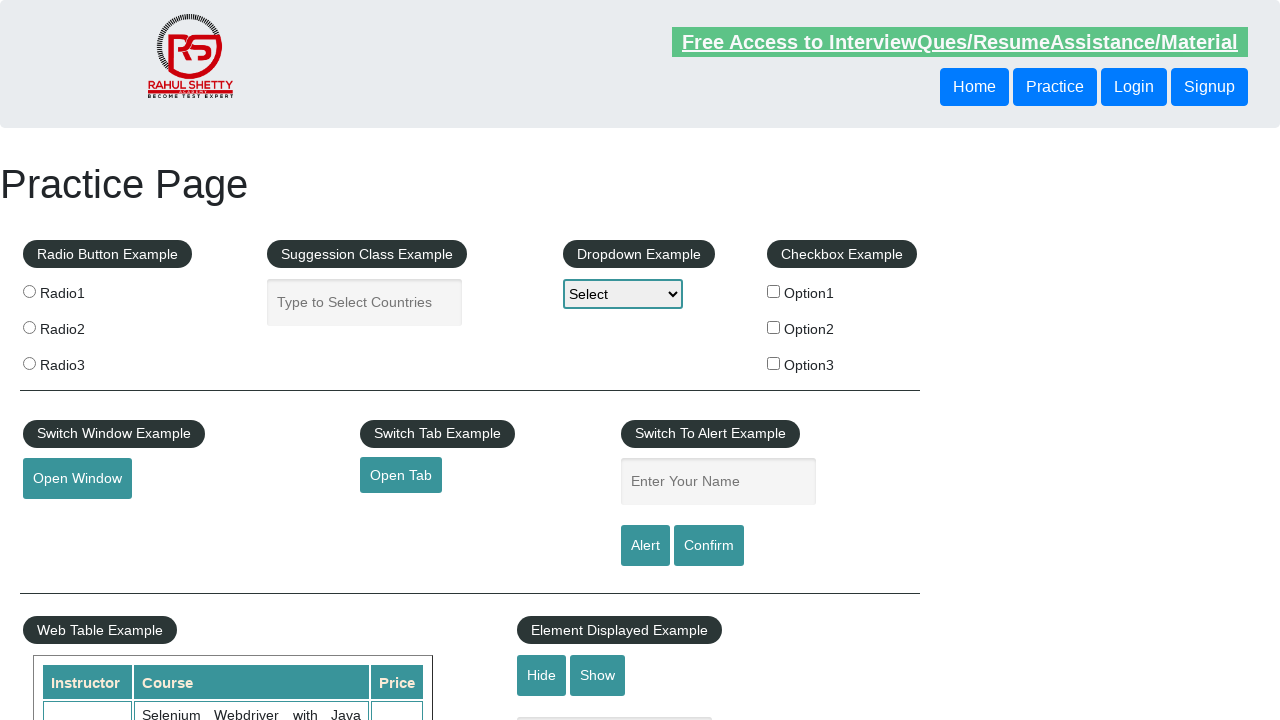

Waited for displayed text element to be visible
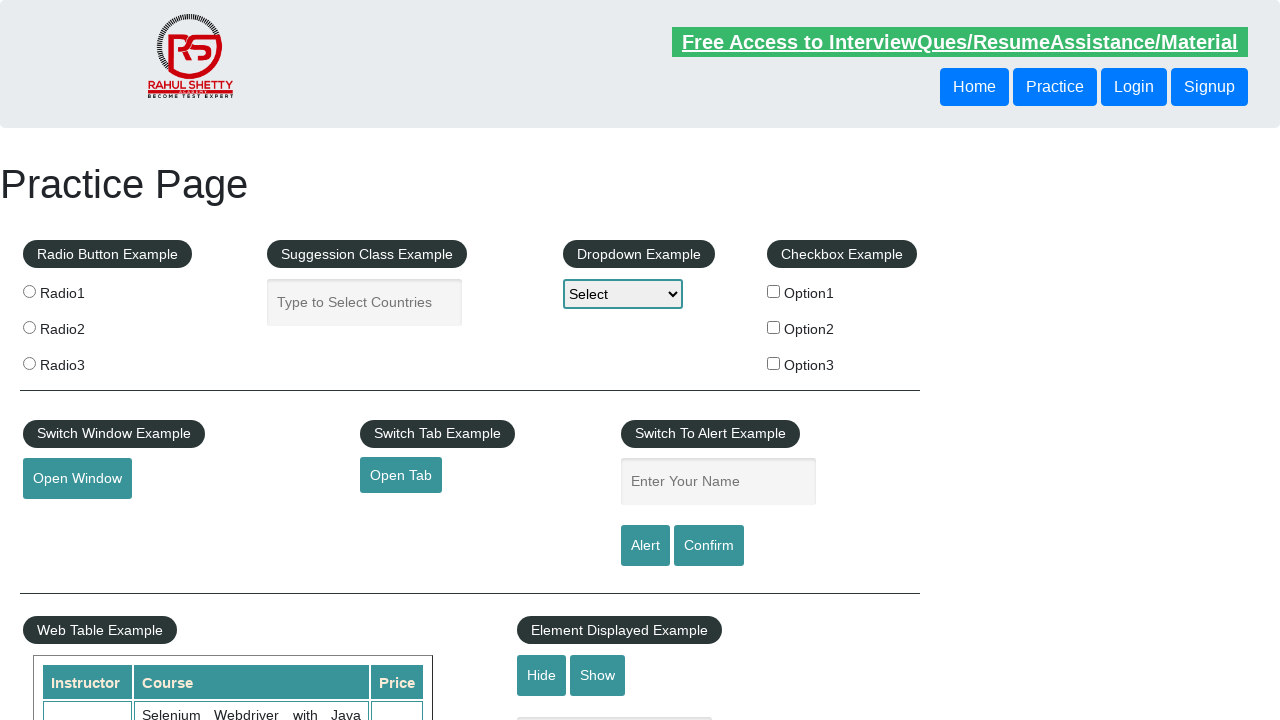

Verified displayed text element is initially visible
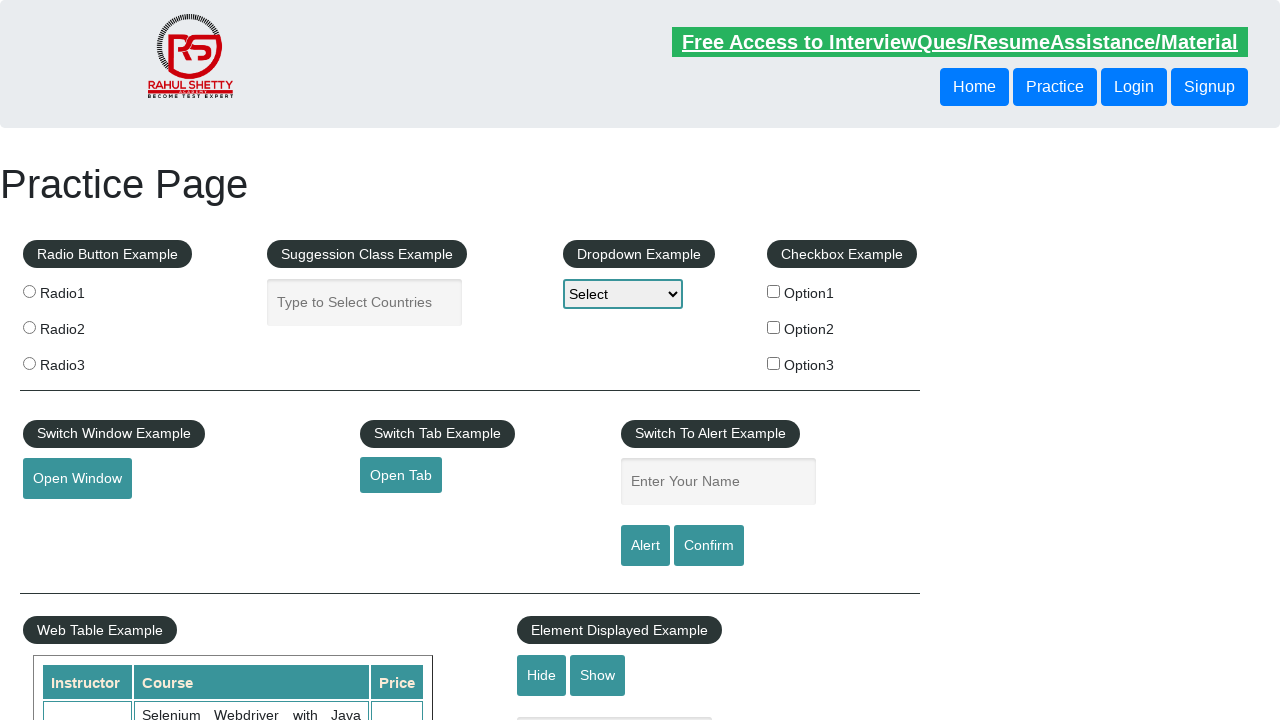

Clicked hide button to hide the element at (542, 675) on #hide-textbox
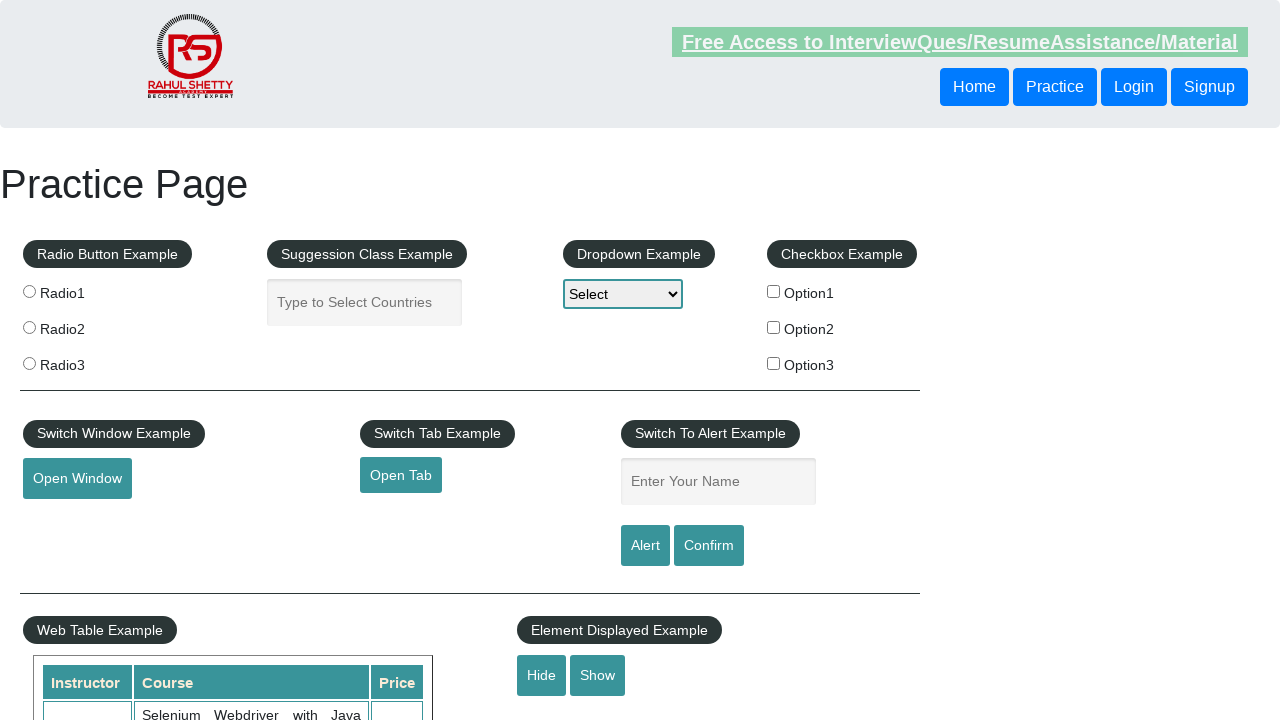

Verified displayed text element is now hidden
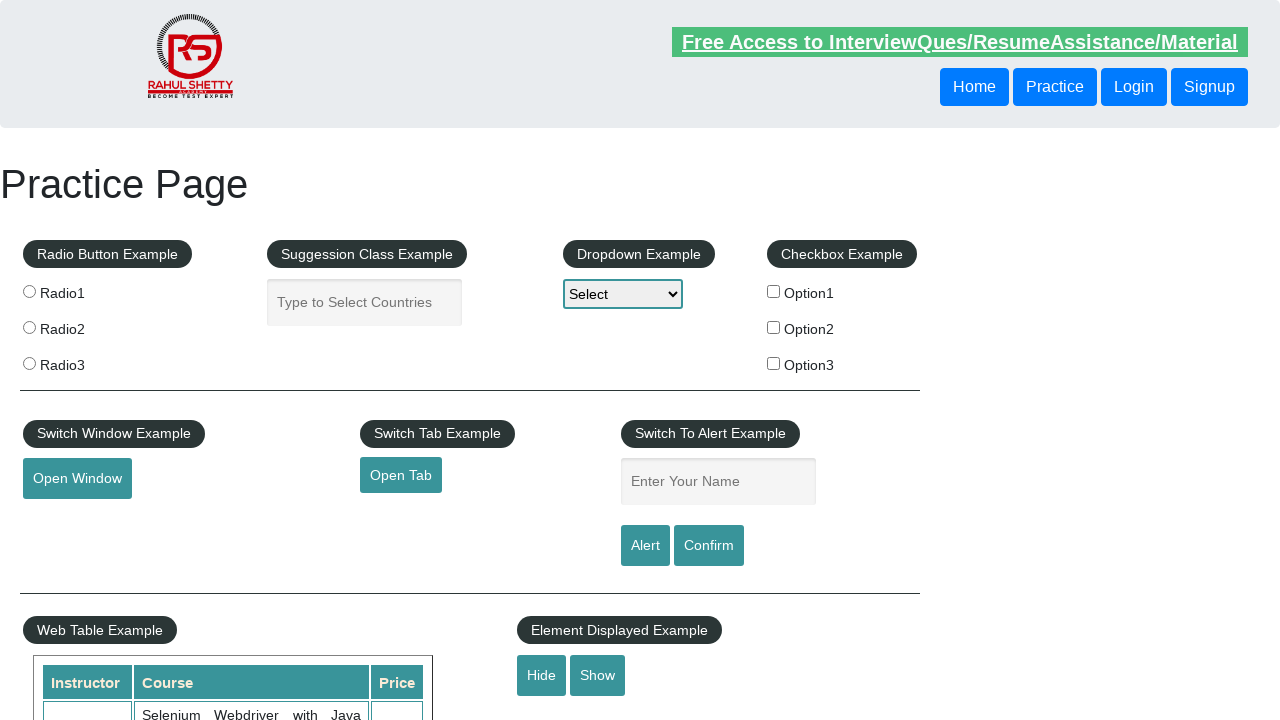

Clicked show button to display the element again at (598, 675) on #show-textbox
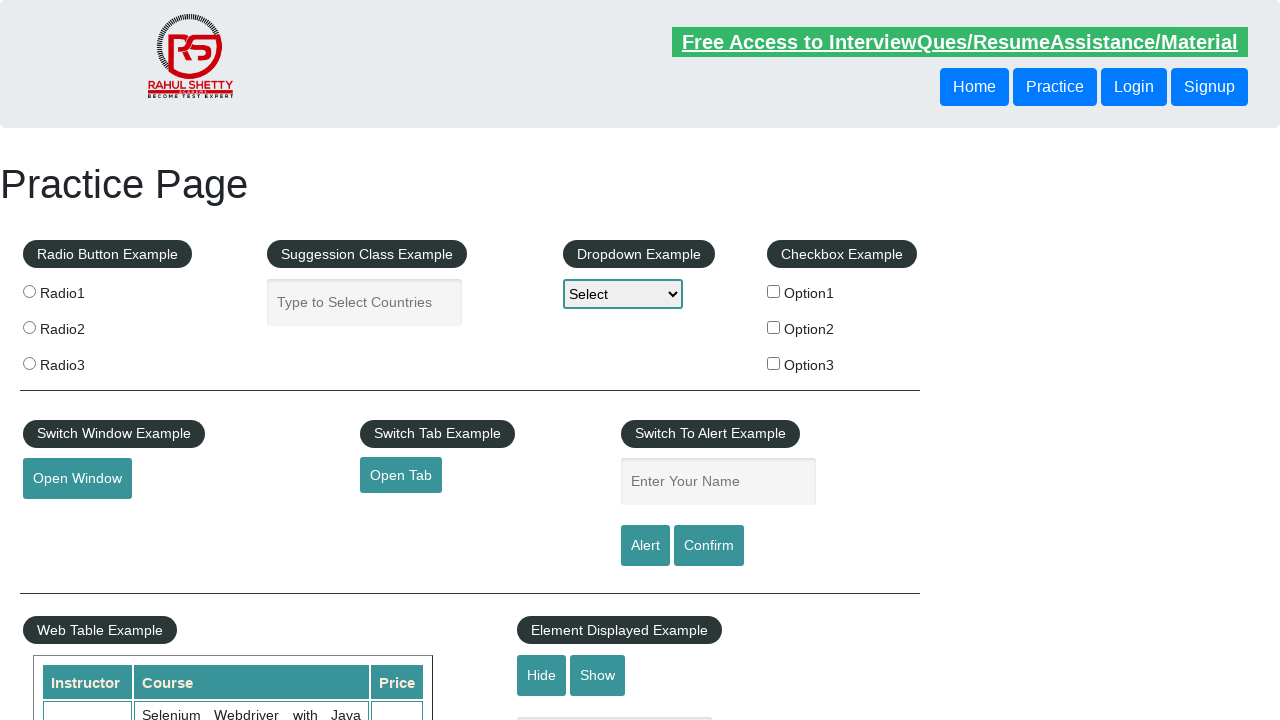

Verified displayed text element is visible again
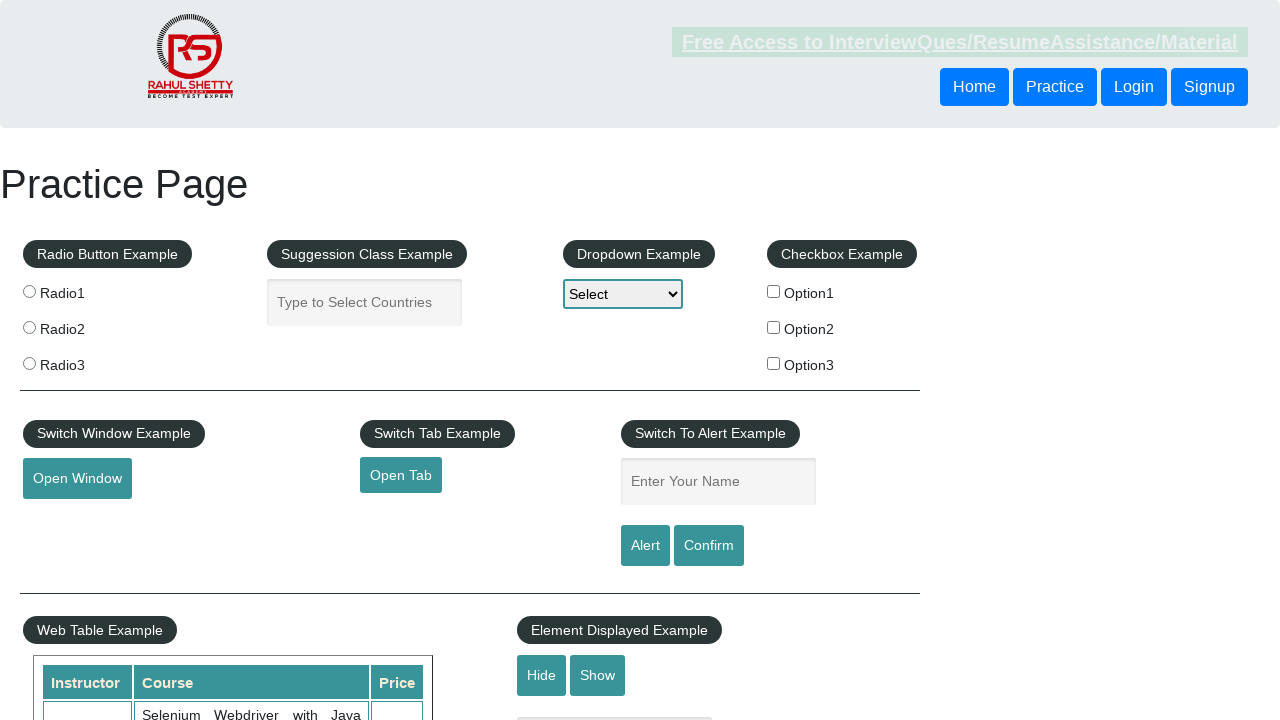

Filled name field with 'TEST_NAME' on #name
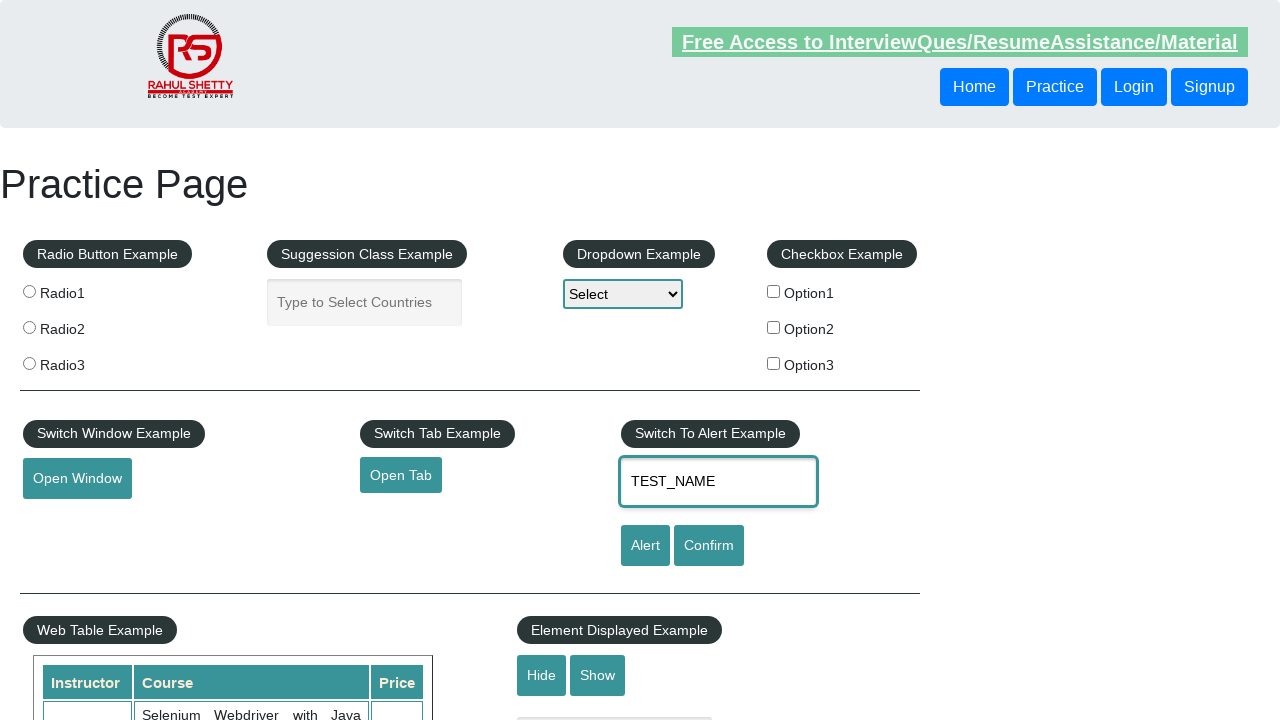

Set up dialog handler to accept confirmation dialogs
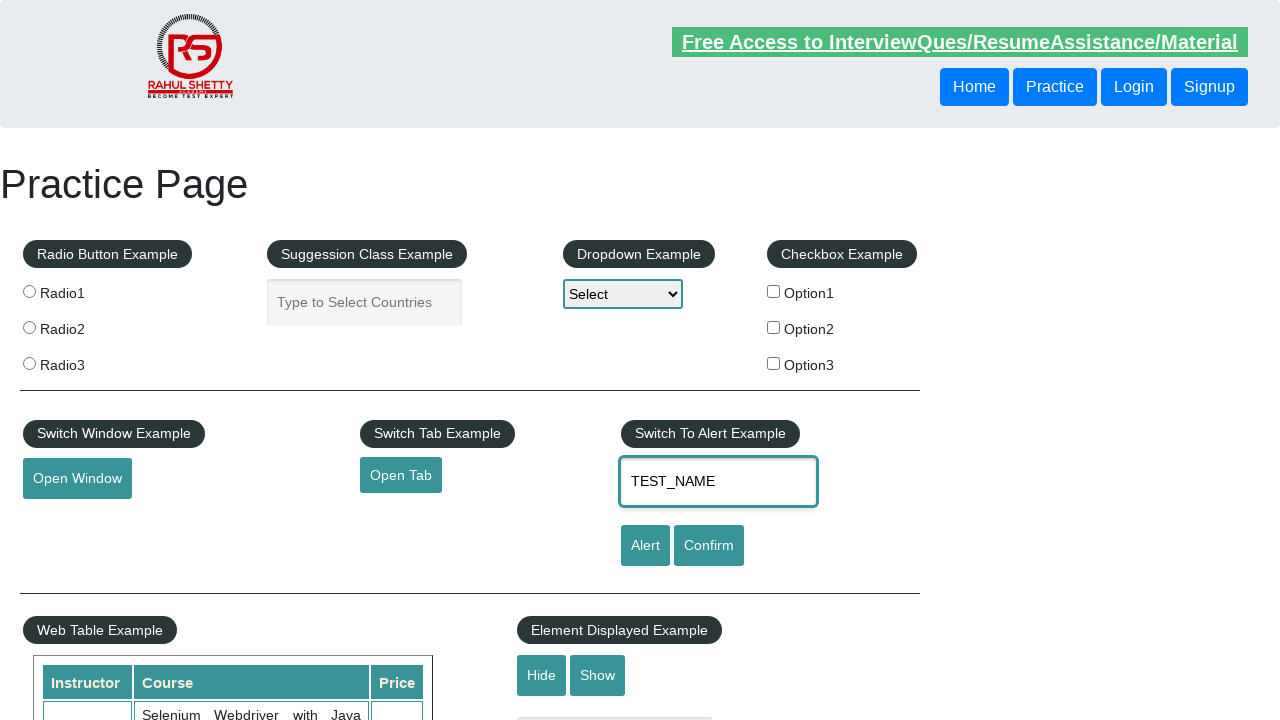

Clicked confirm button and accepted the confirmation dialog at (709, 546) on #confirmbtn
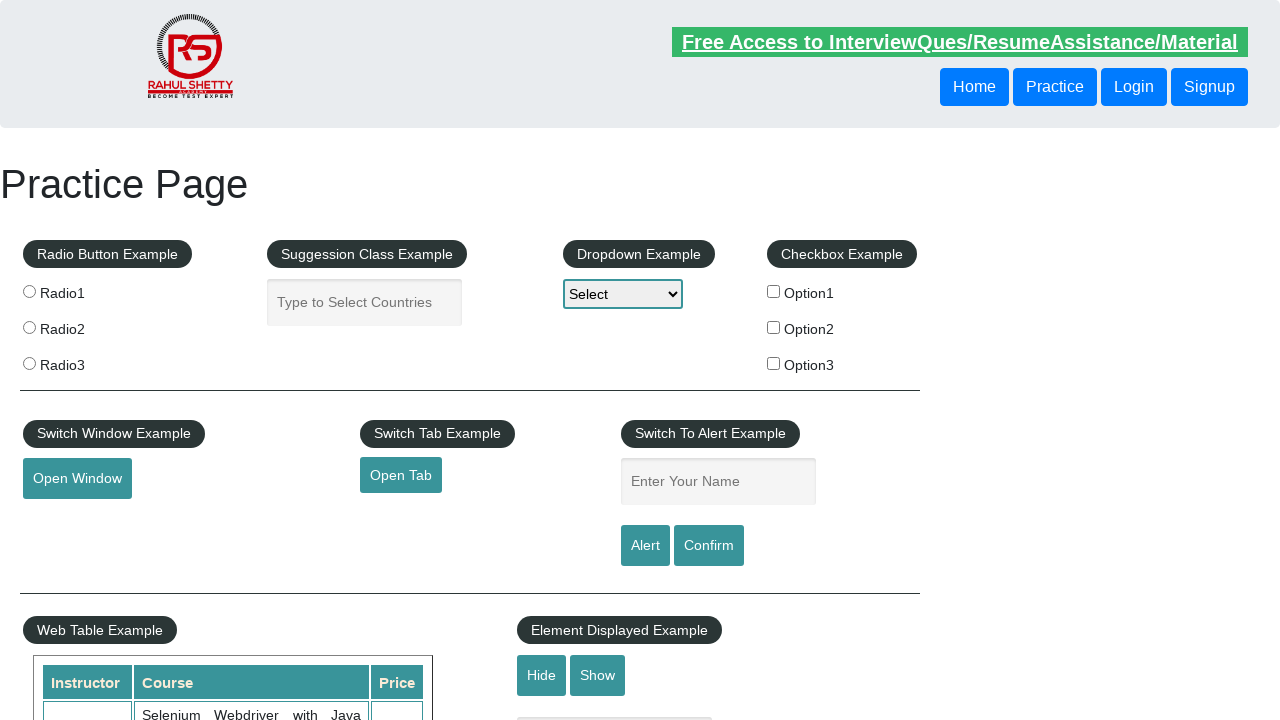

Hovered over the mouse hover element at (83, 361) on #mousehover
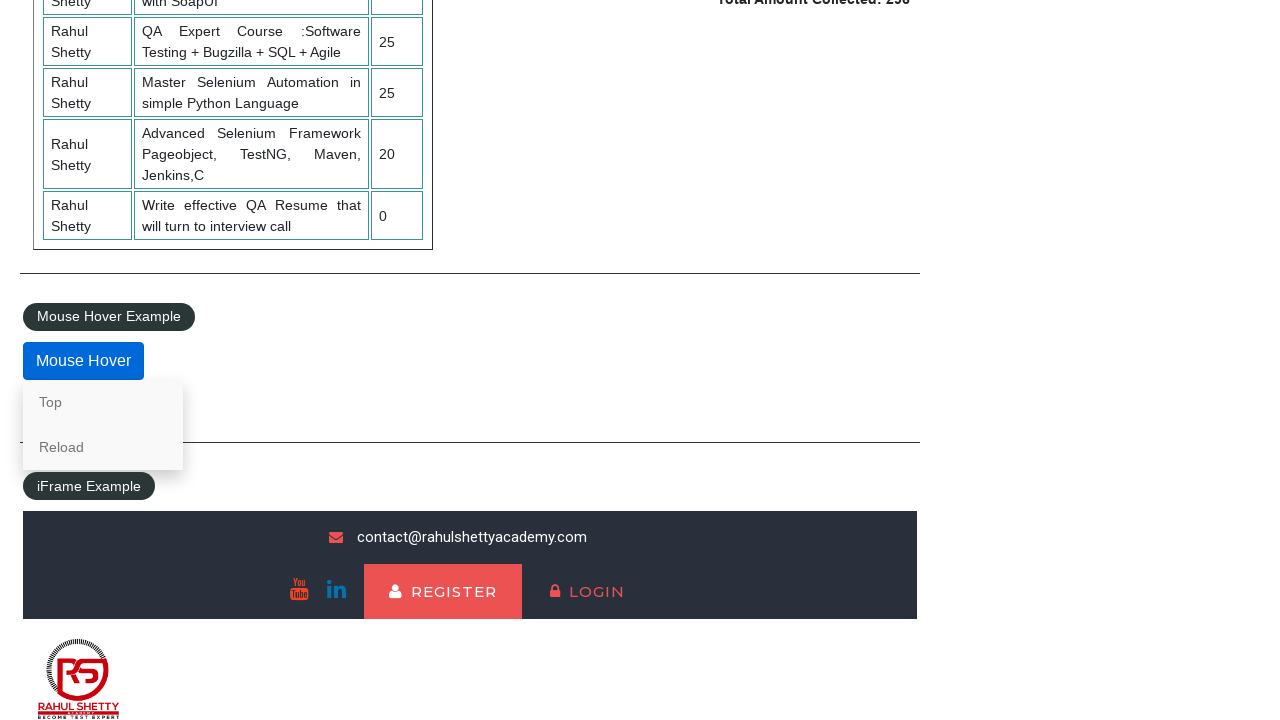

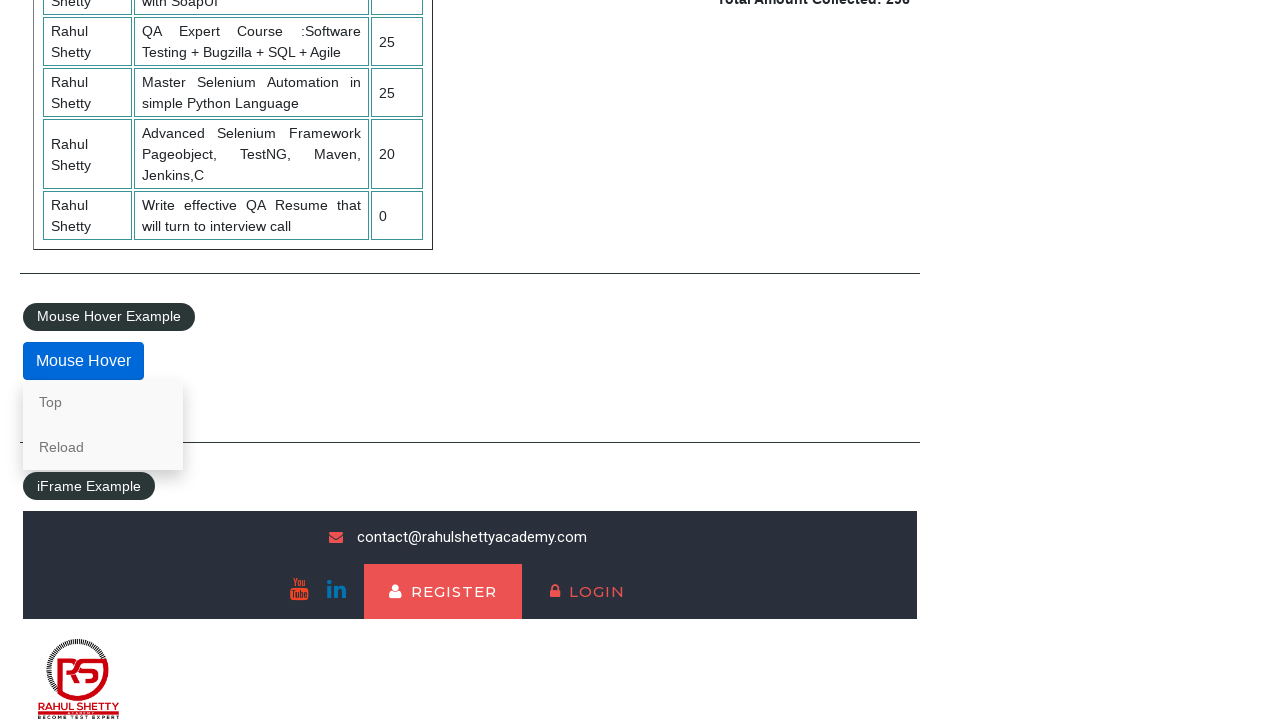